Tests link counting functionality and opens footer section links in new tabs to verify they are working

Starting URL: https://rahulshettyacademy.com/AutomationPractice/

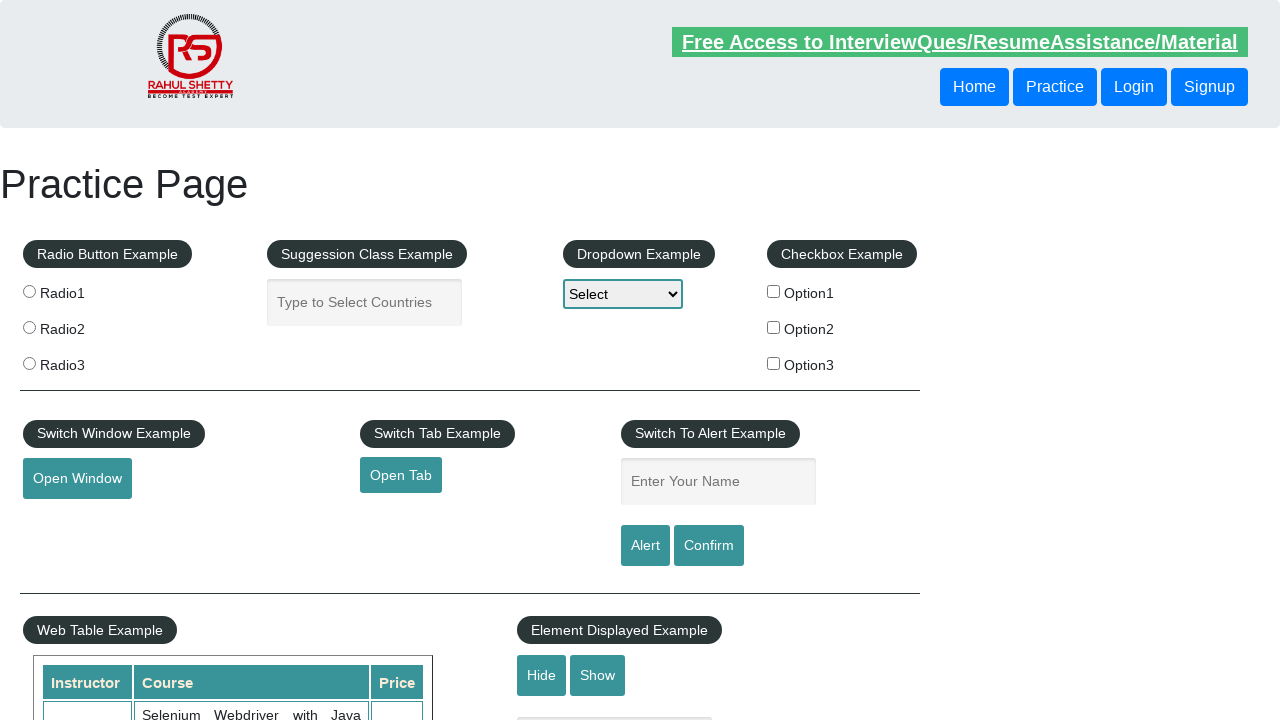

Counted total links on page: 27
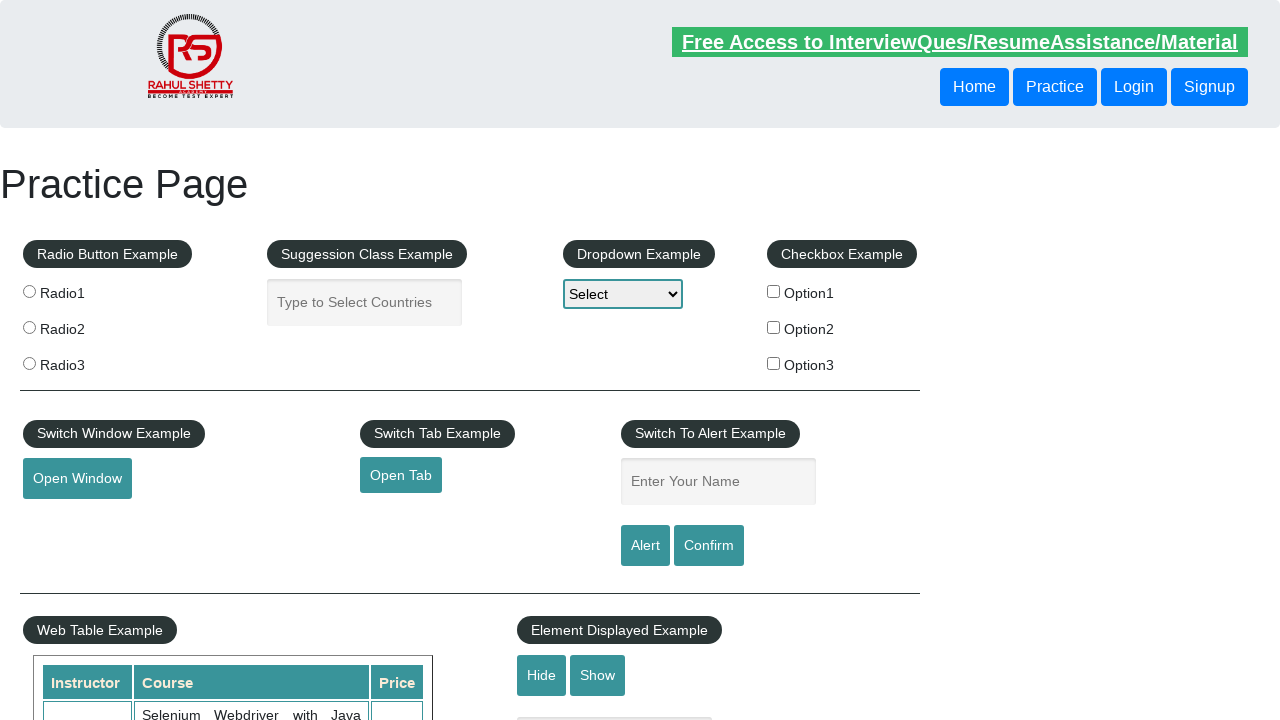

Counted total links in footer section: 20
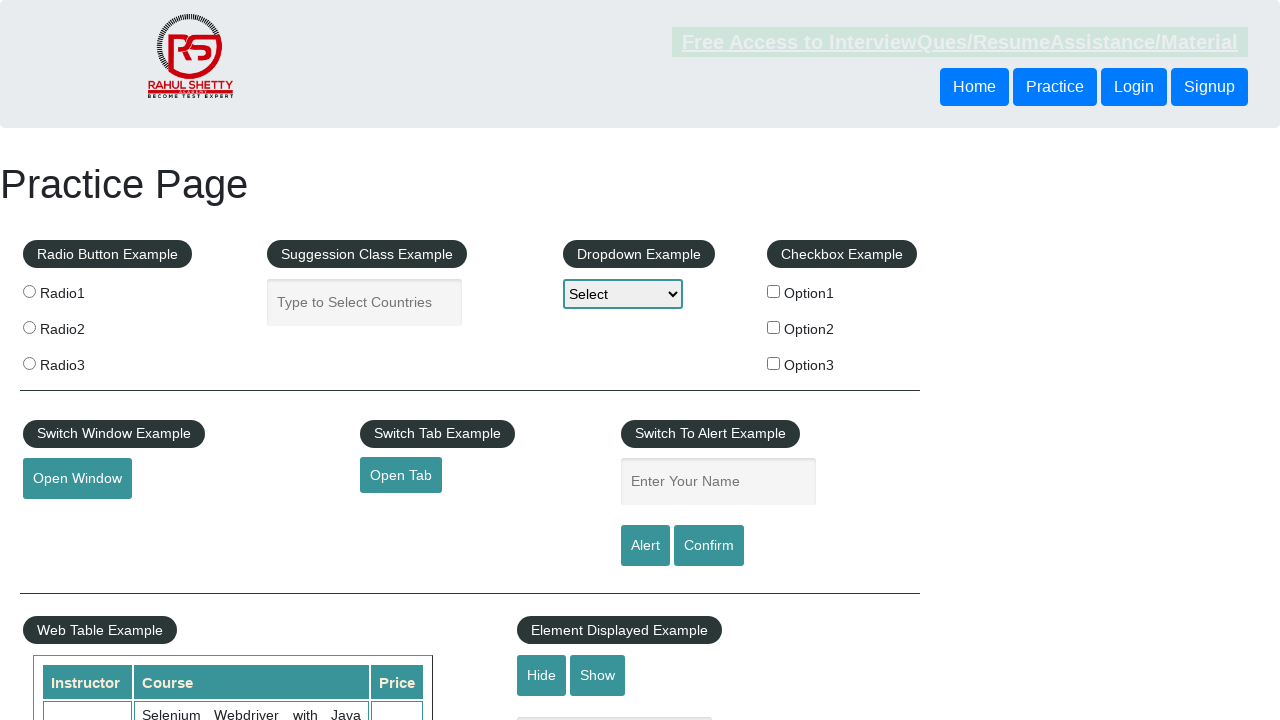

Counted links in footer's first column: 5
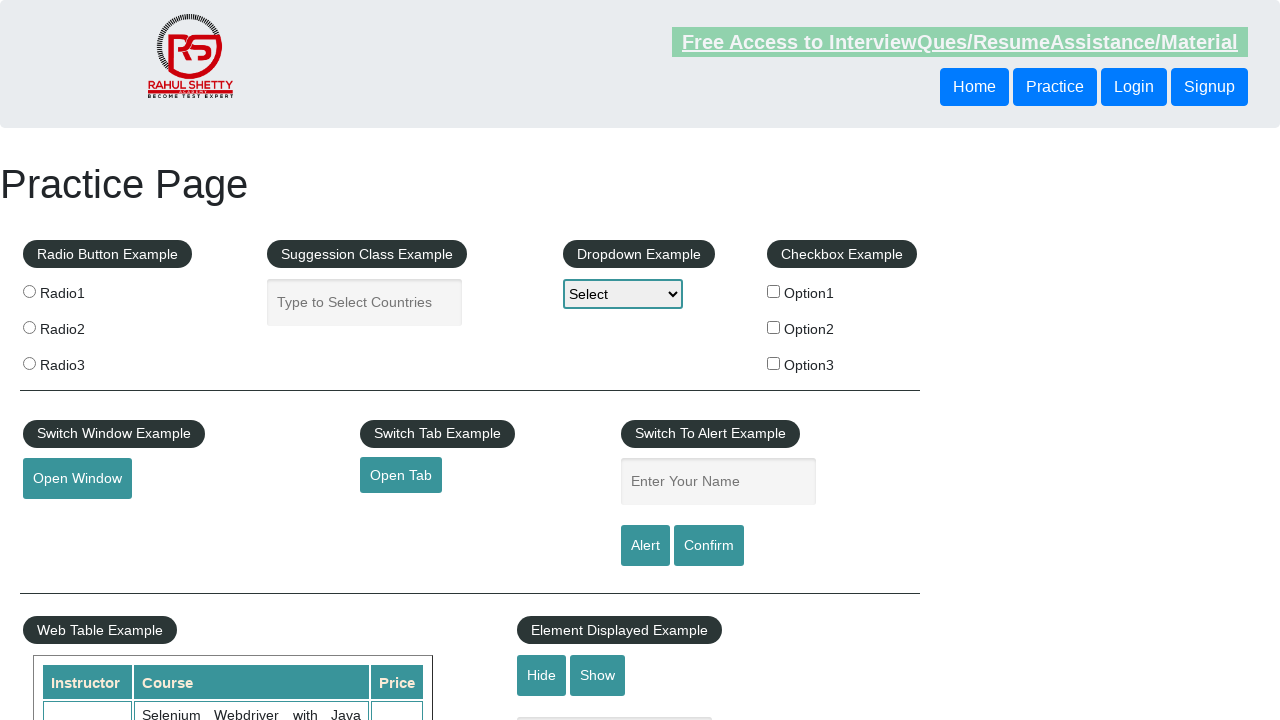

Opened footer link 1 in new tab using Ctrl+click at (68, 520) on #gf-BIG tbody tr td:first-child ul:nth-child(1) a >> nth=1
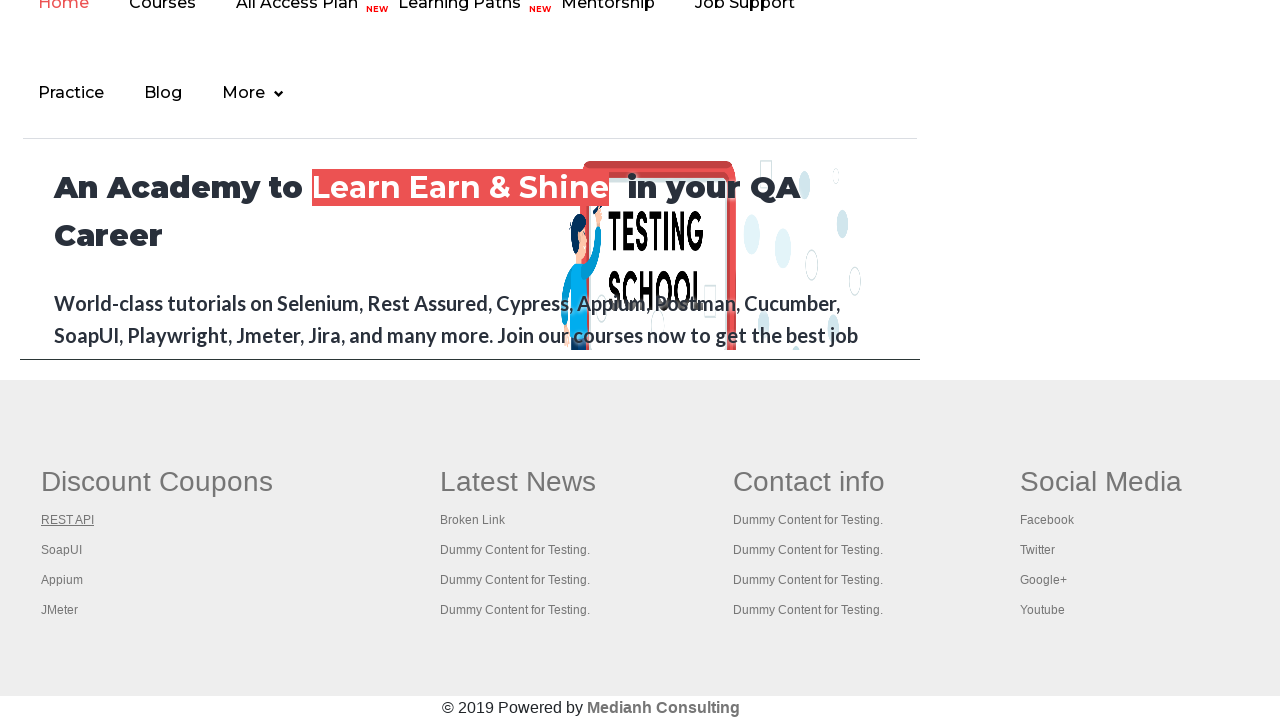

Captured title of new tab: 'REST API Tutorial'
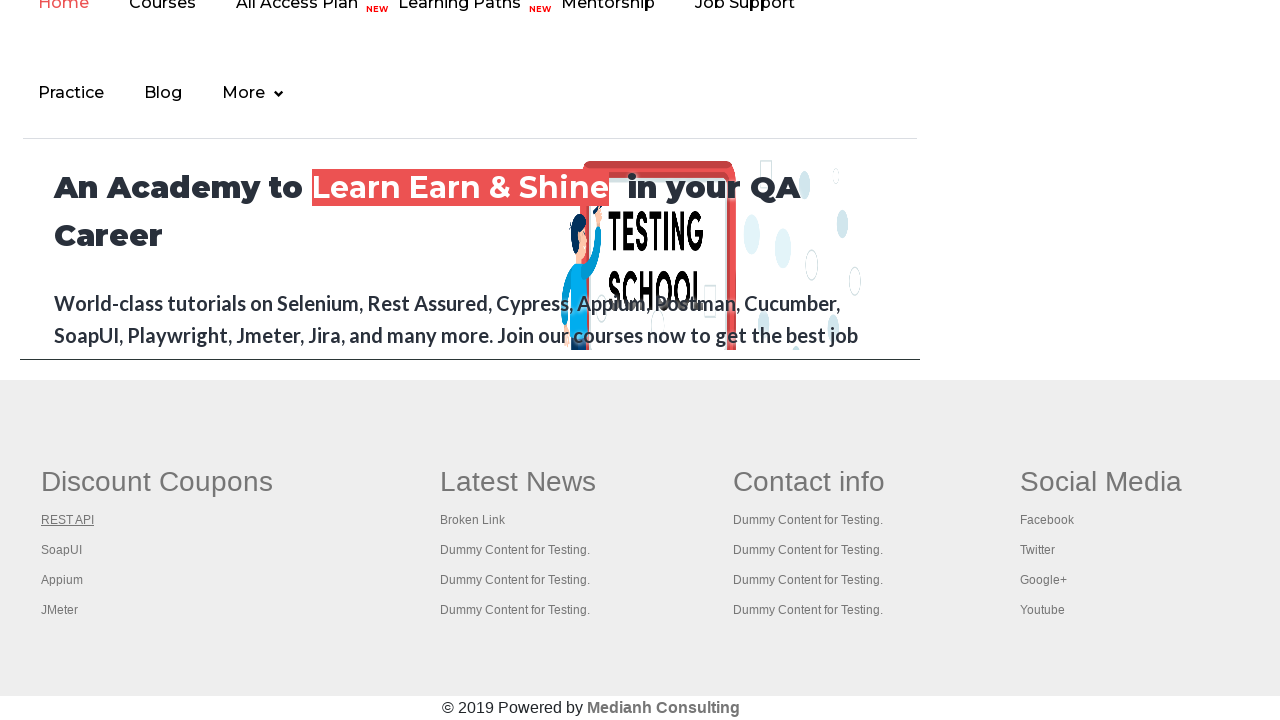

Closed new tab for footer link 1
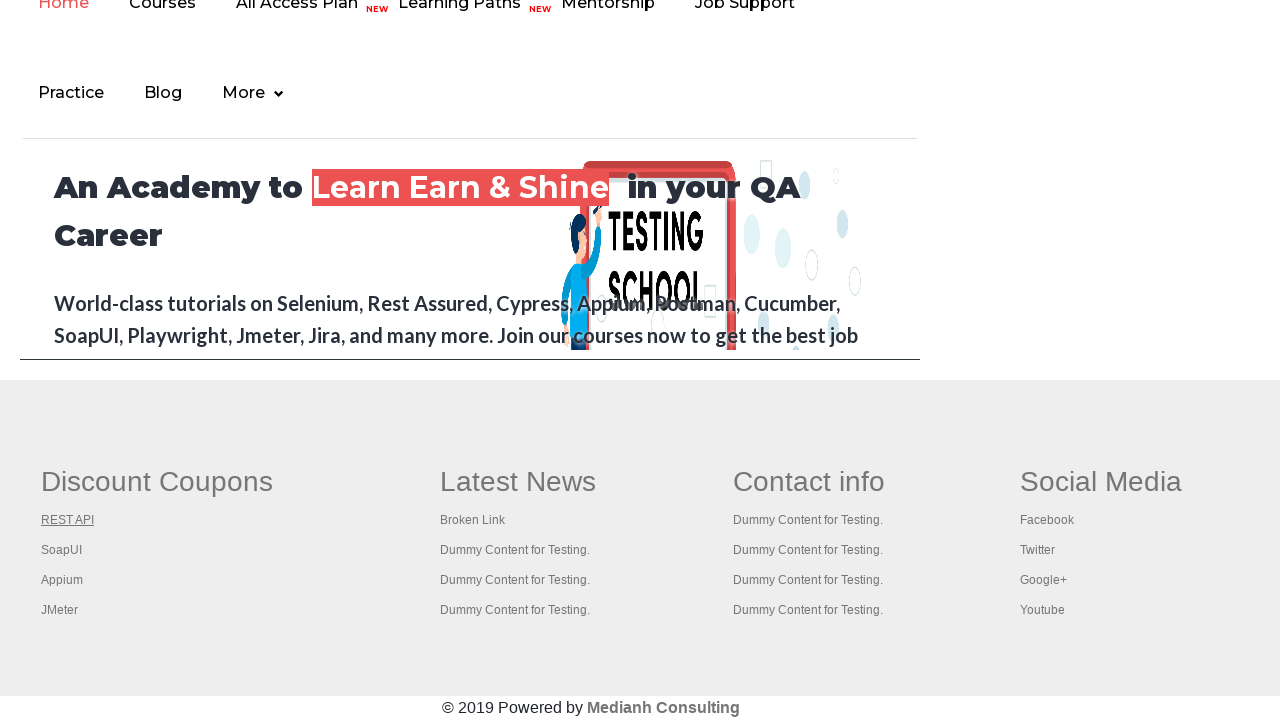

Opened footer link 2 in new tab using Ctrl+click at (62, 550) on #gf-BIG tbody tr td:first-child ul:nth-child(1) a >> nth=2
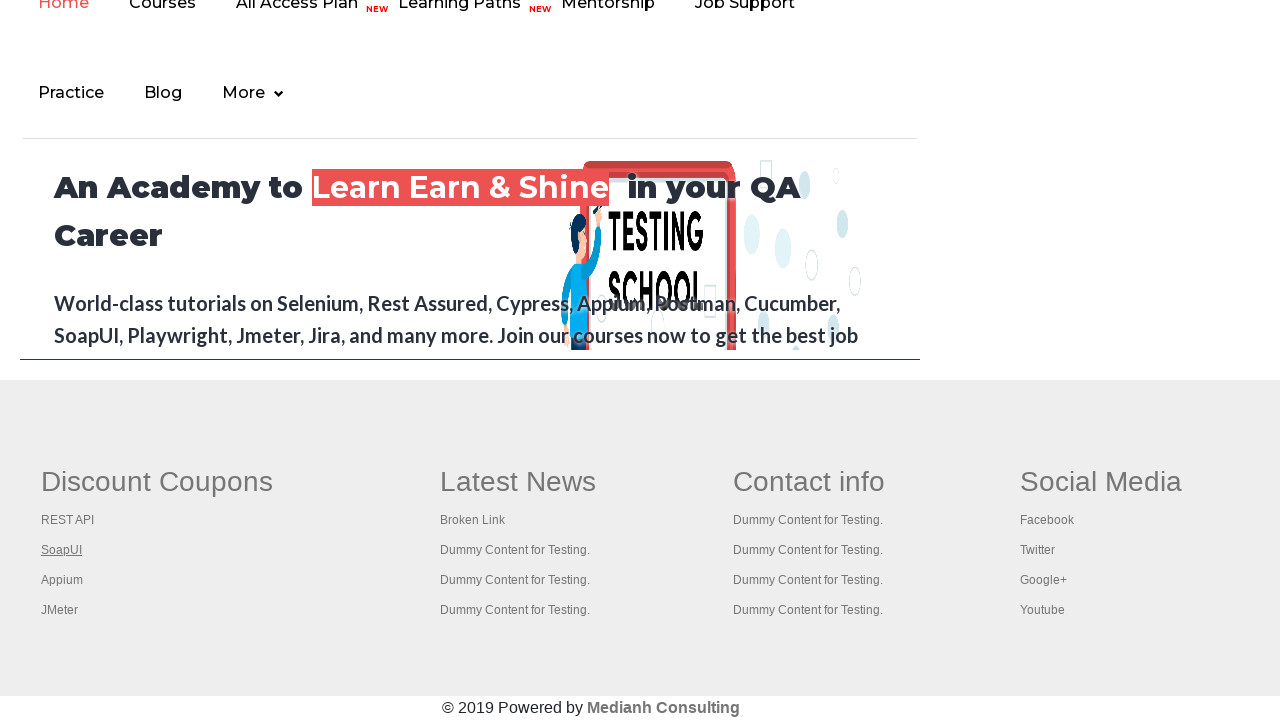

Captured title of new tab: 'The World’s Most Popular API Testing Tool | SoapUI'
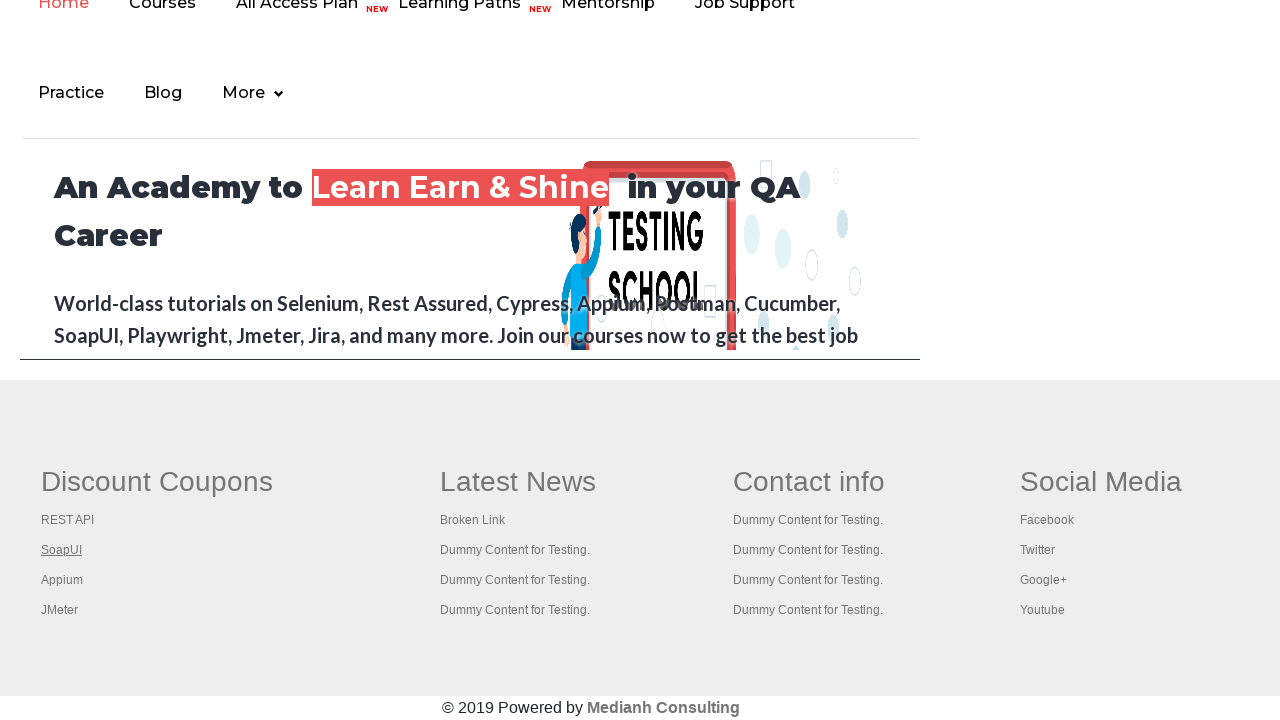

Closed new tab for footer link 2
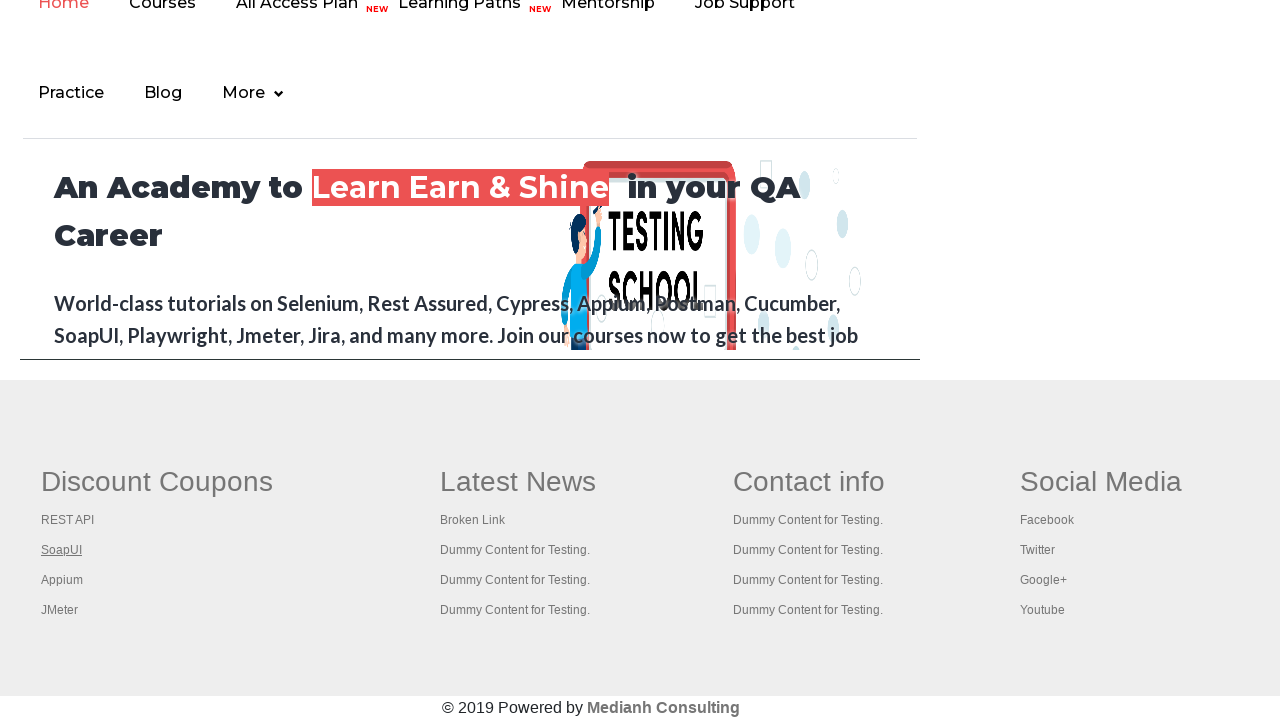

Opened footer link 3 in new tab using Ctrl+click at (62, 580) on #gf-BIG tbody tr td:first-child ul:nth-child(1) a >> nth=3
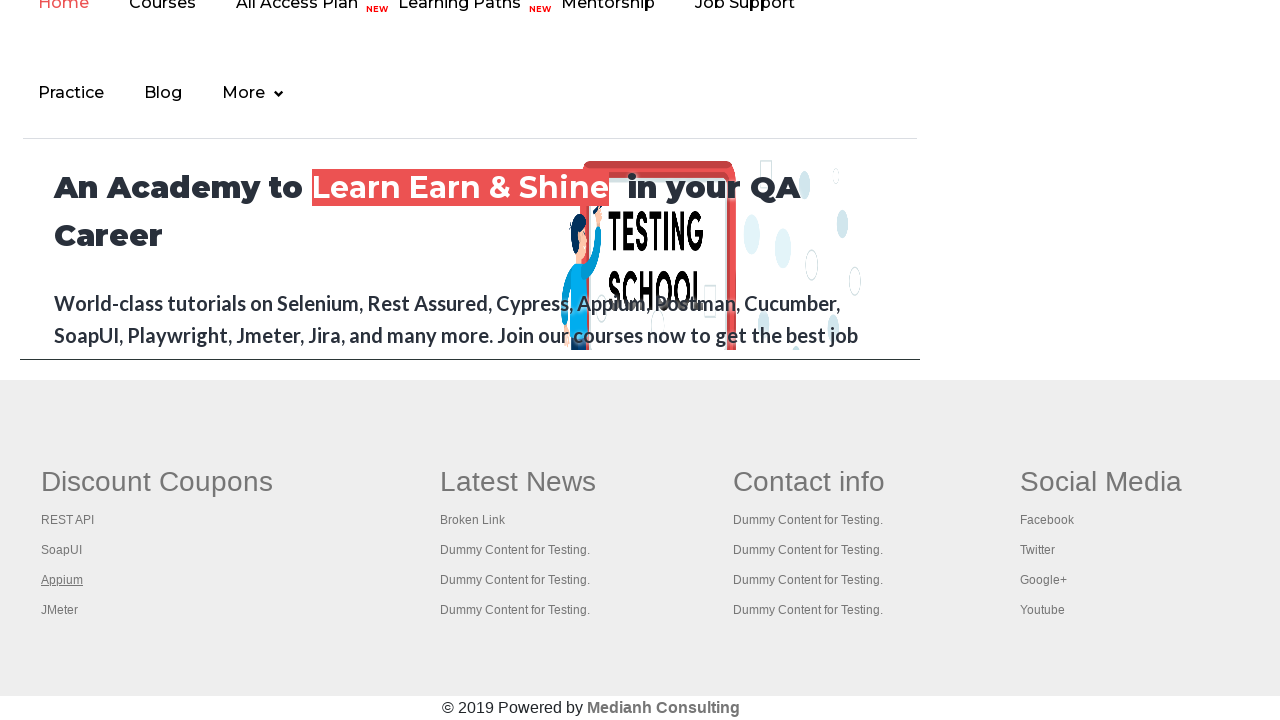

Captured title of new tab: ''
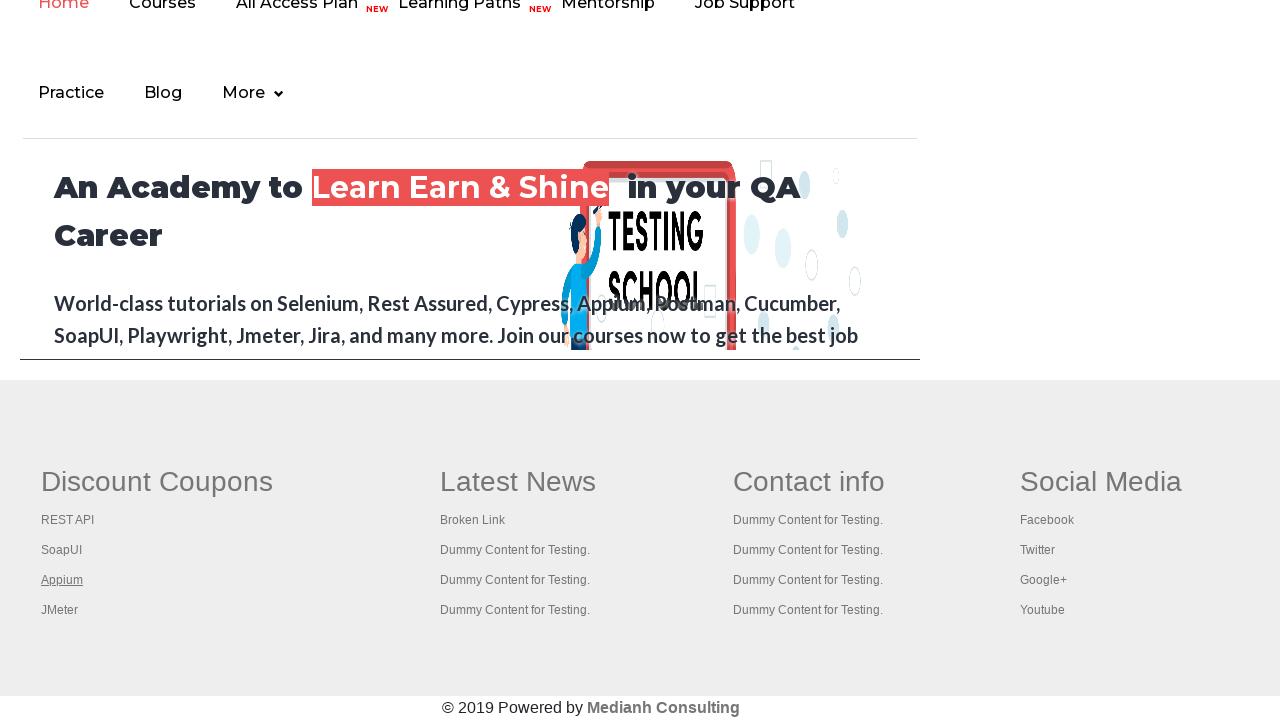

Closed new tab for footer link 3
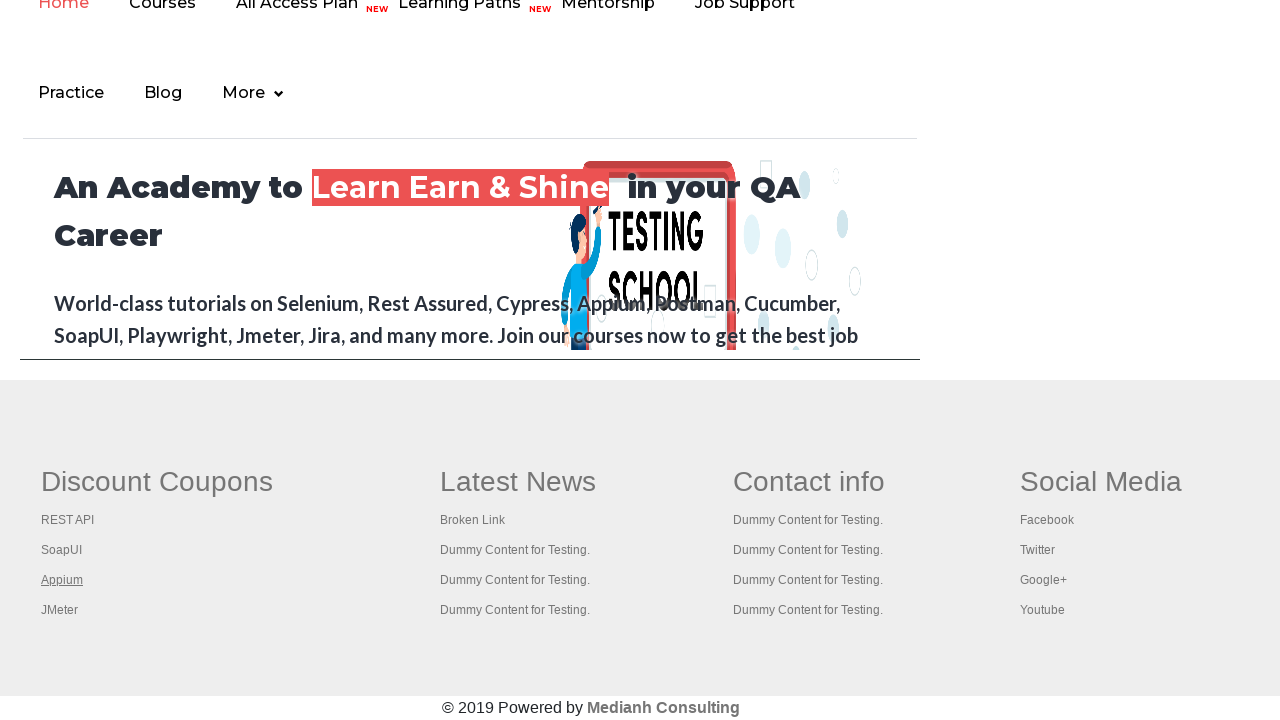

Opened footer link 4 in new tab using Ctrl+click at (60, 610) on #gf-BIG tbody tr td:first-child ul:nth-child(1) a >> nth=4
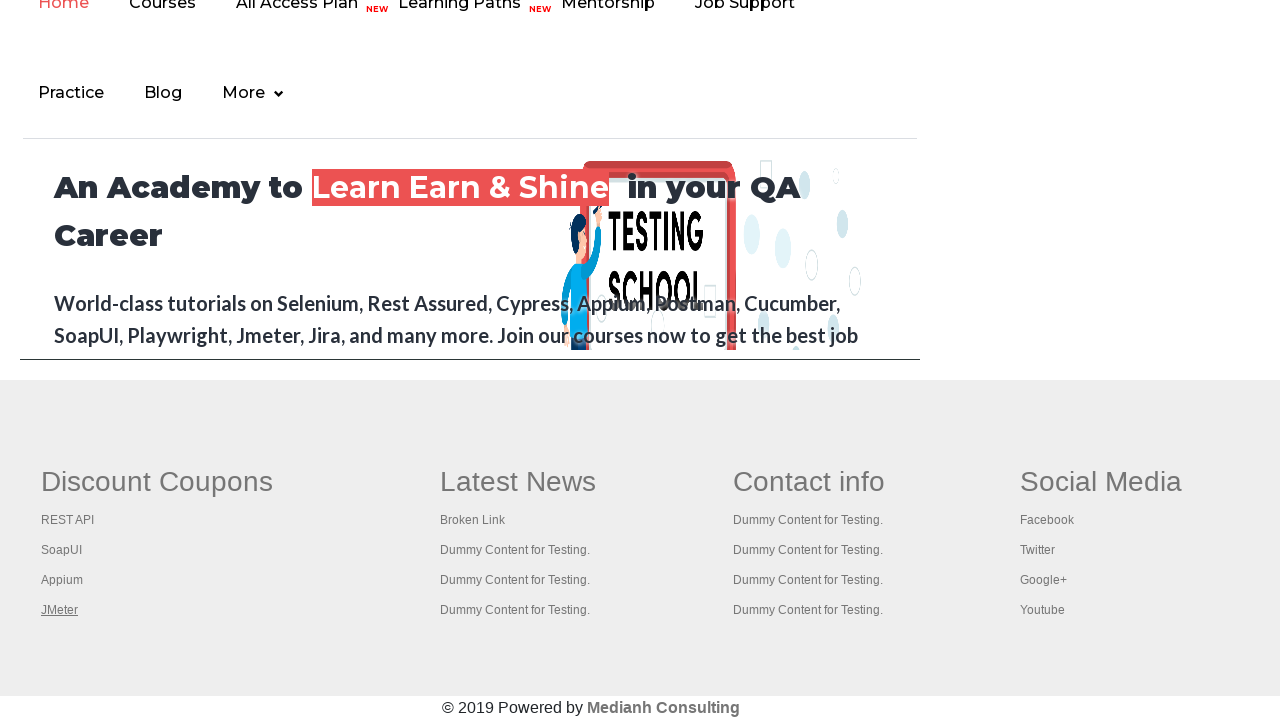

Captured title of new tab: 'Apache JMeter - Apache JMeter™'
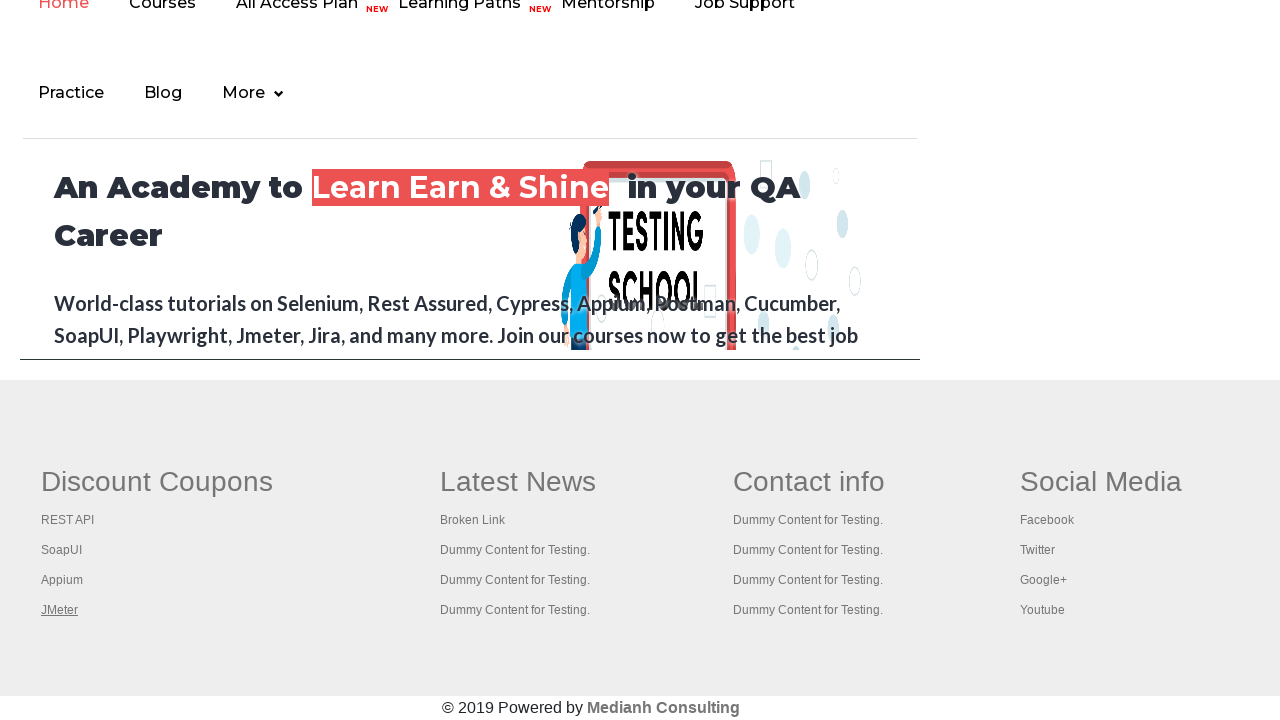

Closed new tab for footer link 4
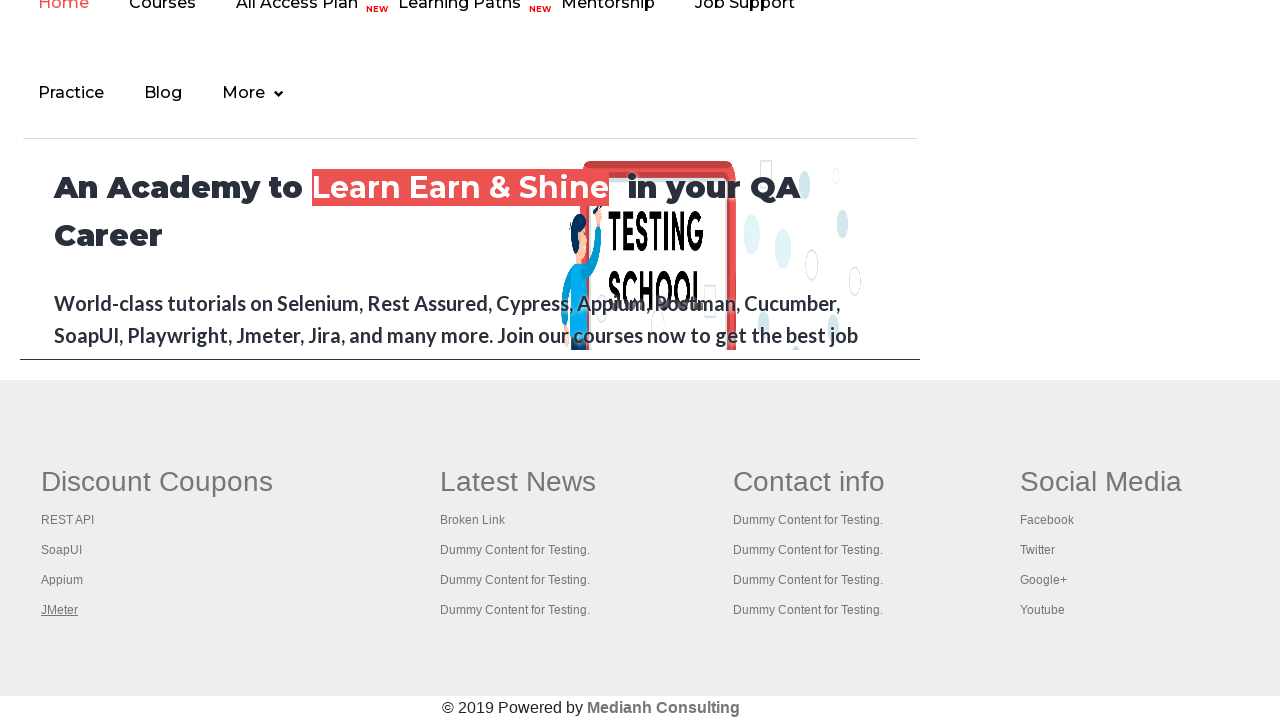

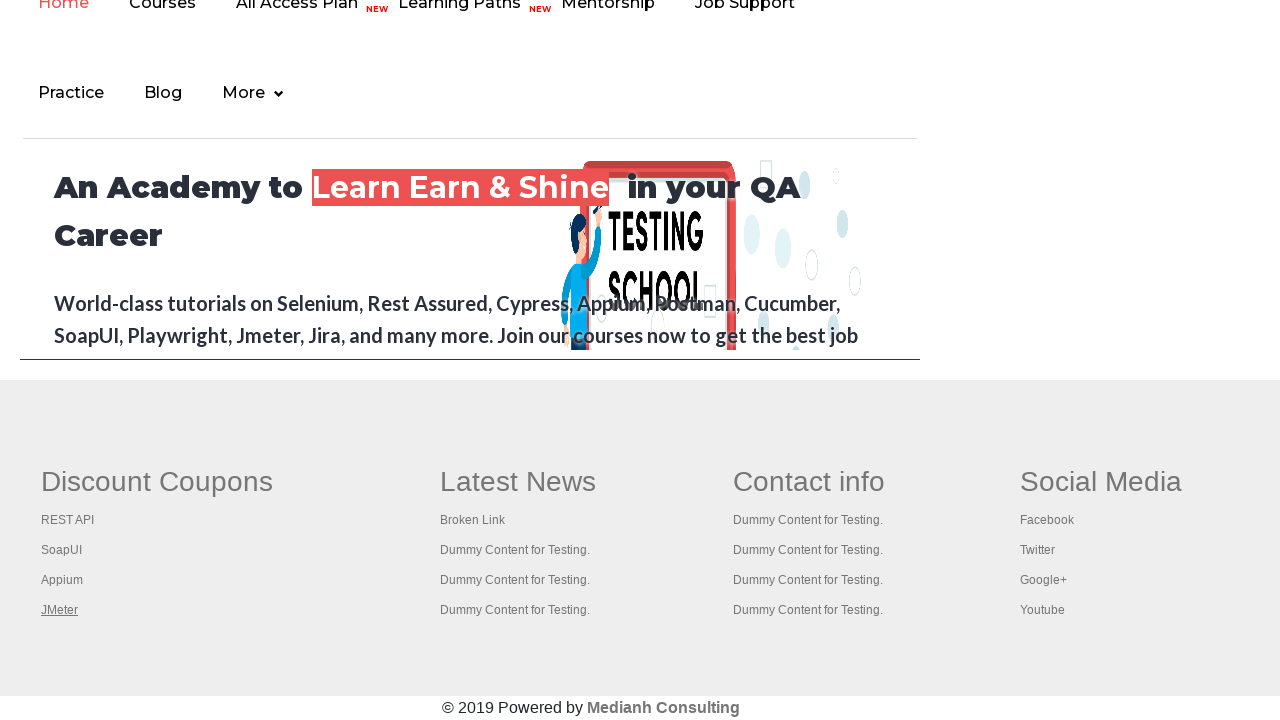